Navigates to bedsheets page and clicks on a price range filter checkbox

Starting URL: https://www.naaptol.com/

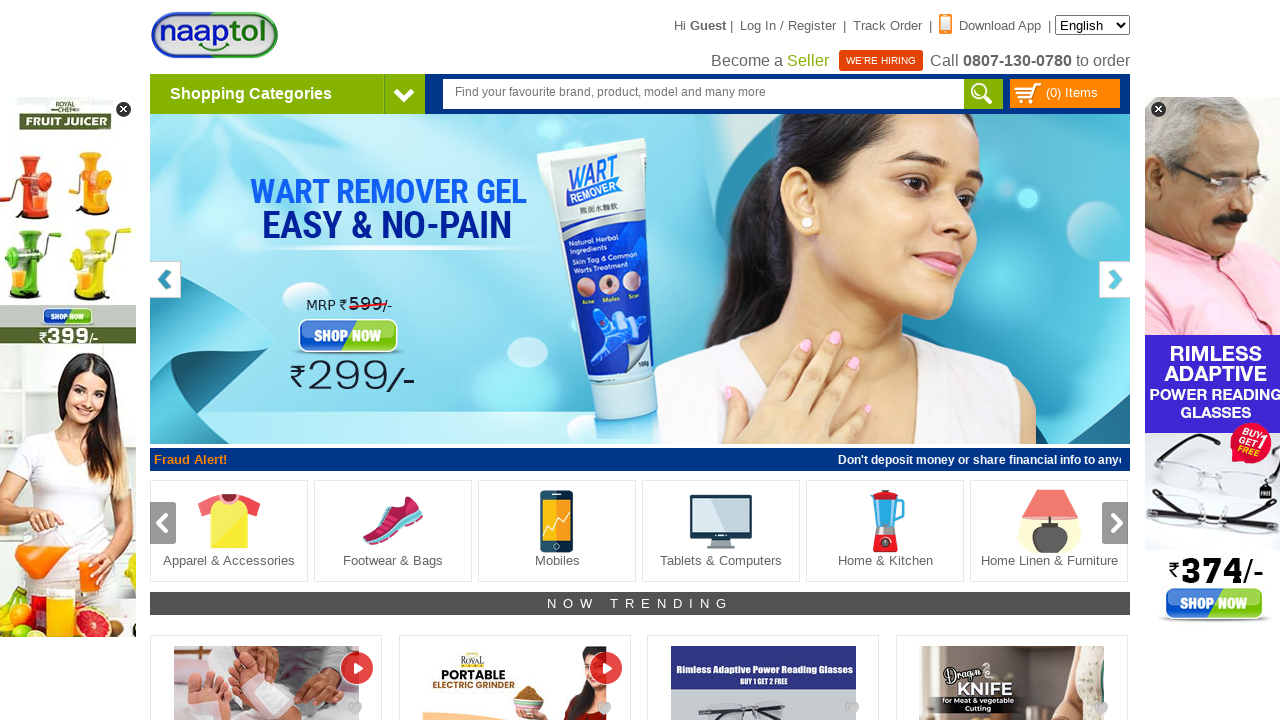

Hovered over Shopping Category at (288, 94) on xpath=//*[@class='cate_head']
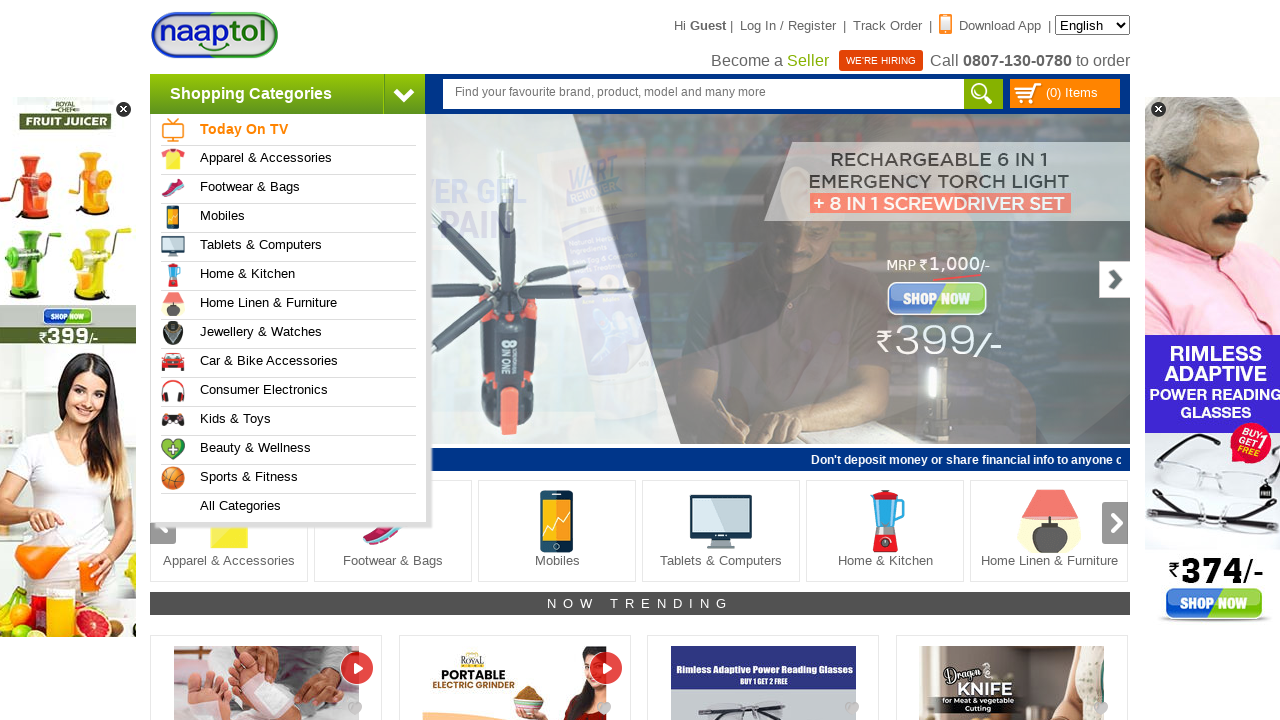

Hovered over Home and Furniture tab at (173, 304) on (//*[@class='catIconMenu homeDecor'])[1]
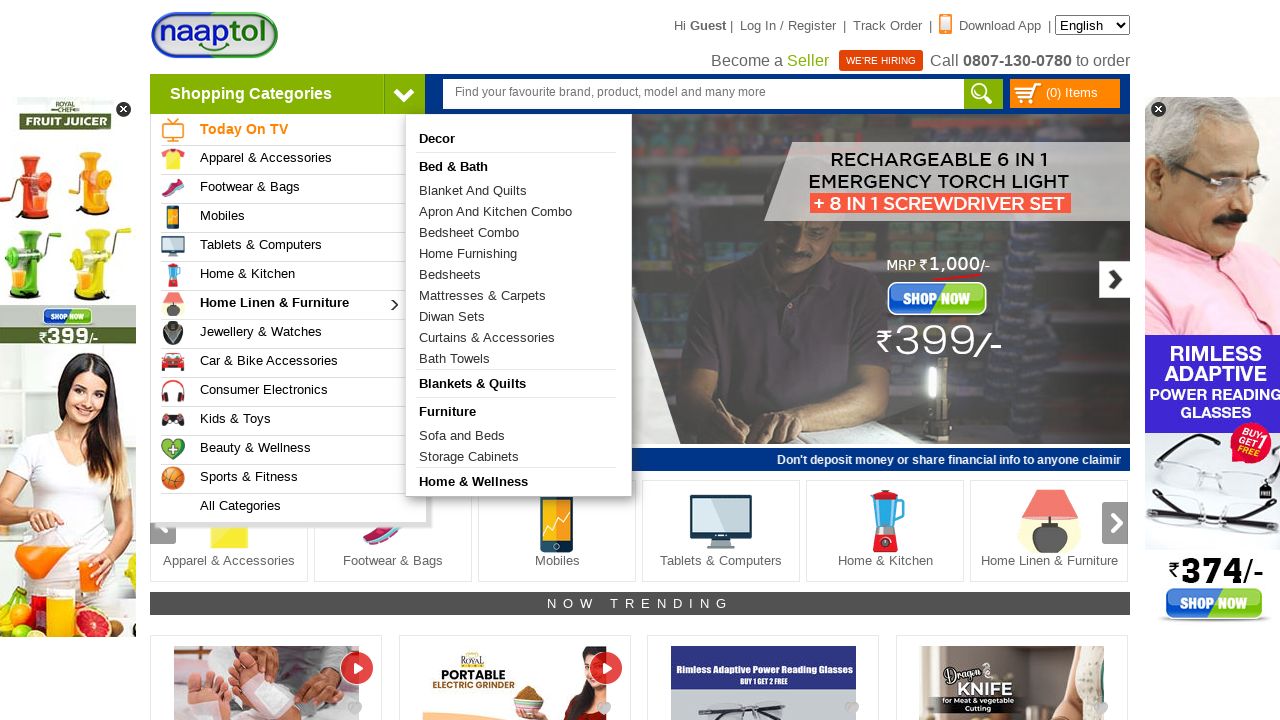

Clicked on Bedsheets link at (516, 274) on text=Bedsheets
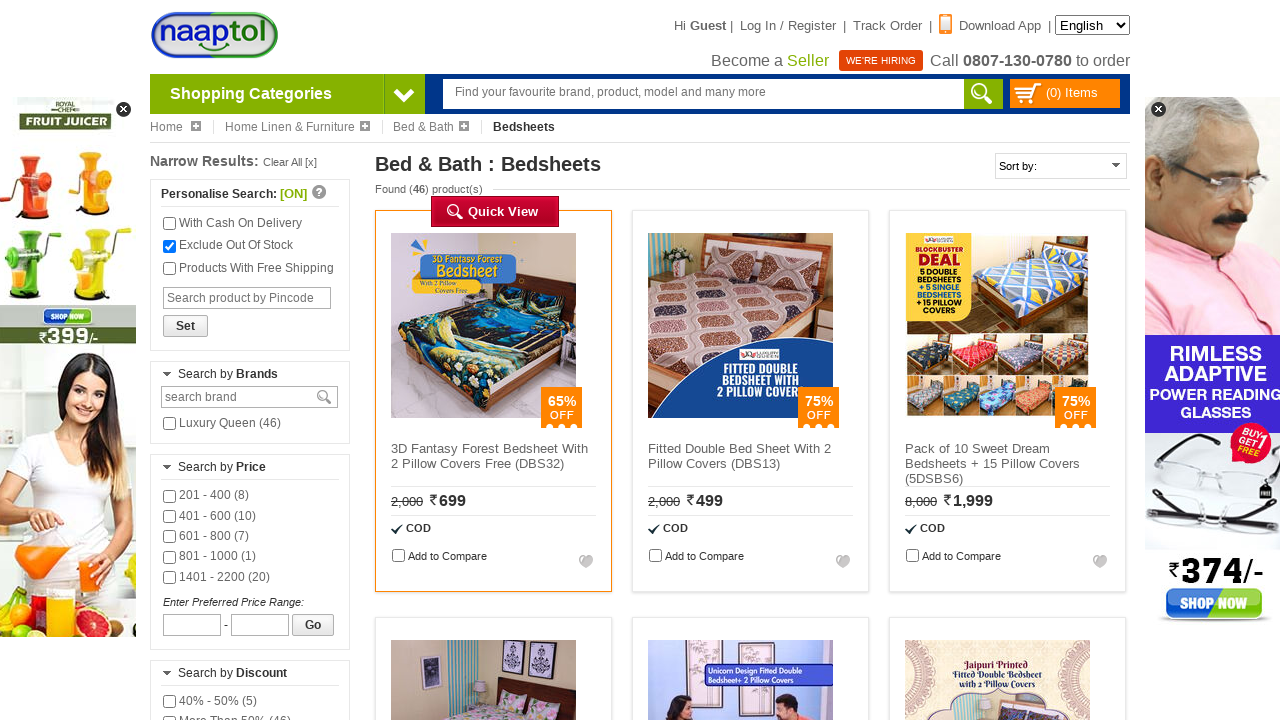

Clicked on price range filter checkbox (201-400) at (170, 496) on input[name='201 - 400']
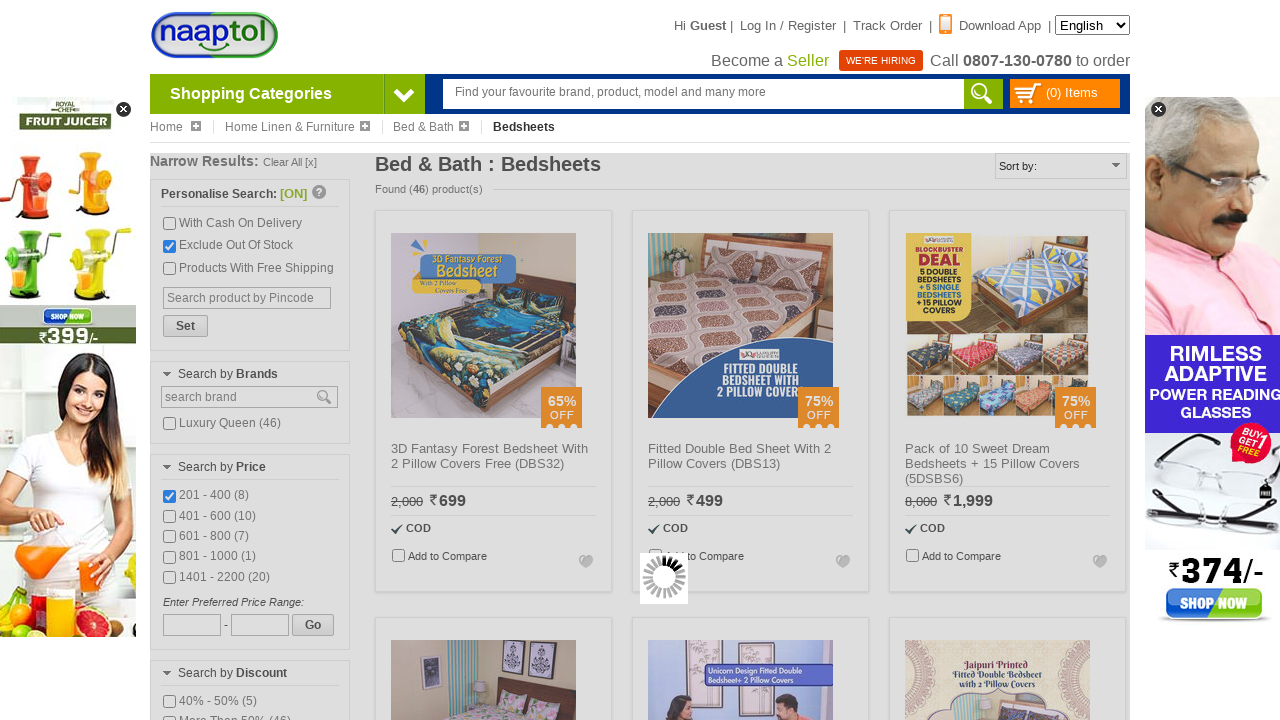

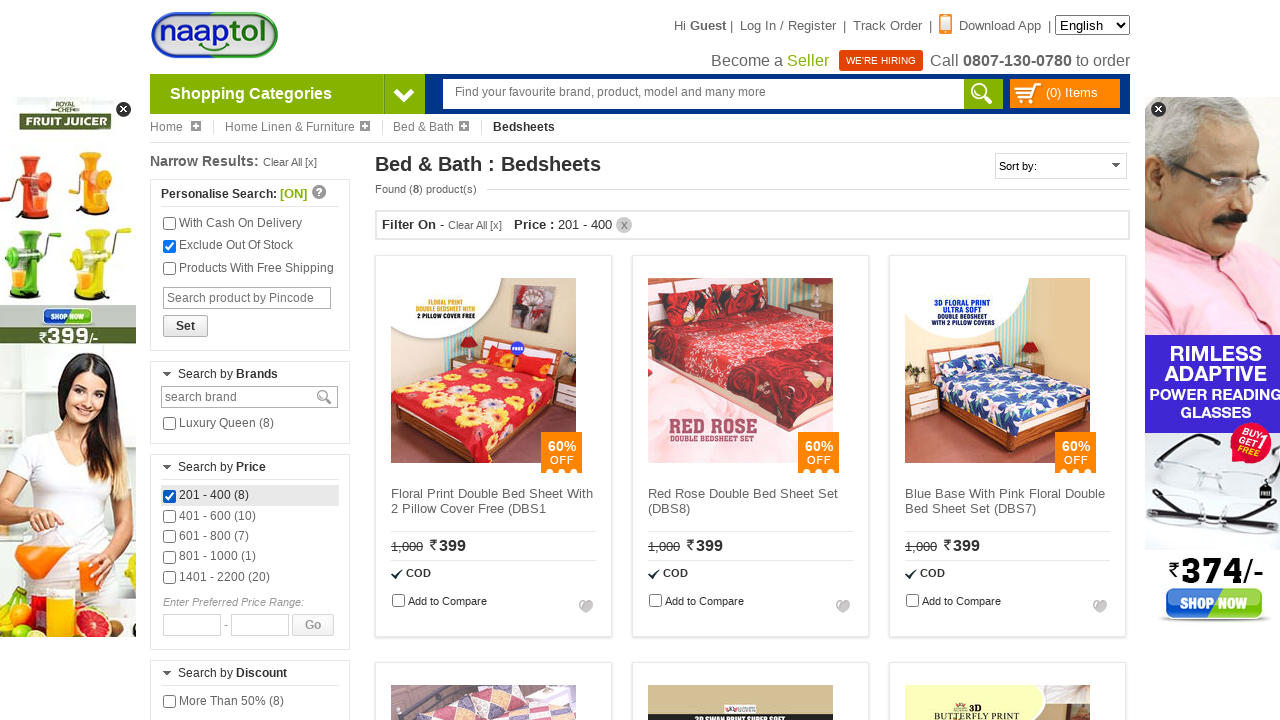